Tests the search functionality on 99 Bottles of Beer website by searching for "python" programming language and verifying that search results contain the search term.

Starting URL: https://www.99-bottles-of-beer.net/

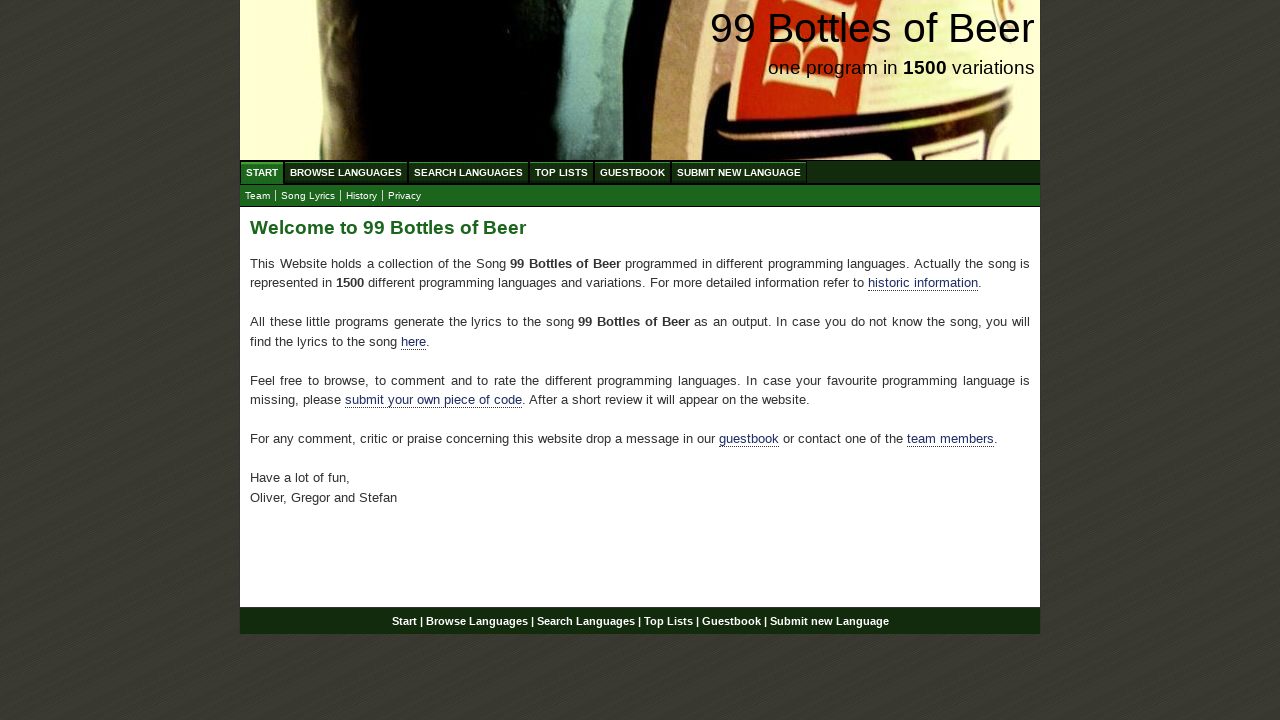

Clicked on 'Search Languages' menu item at (468, 172) on xpath=//ul[@id='menu']/li/a[@href='/search.html']
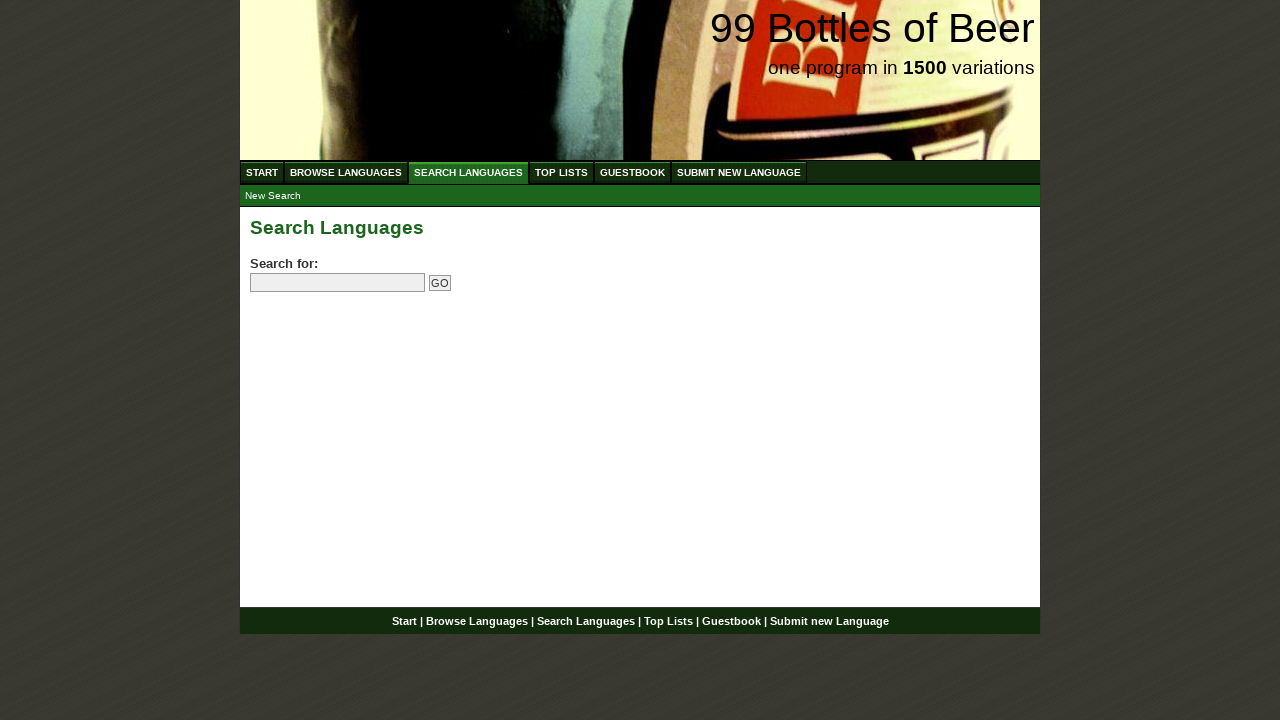

Clicked on search field at (338, 283) on input[name='search']
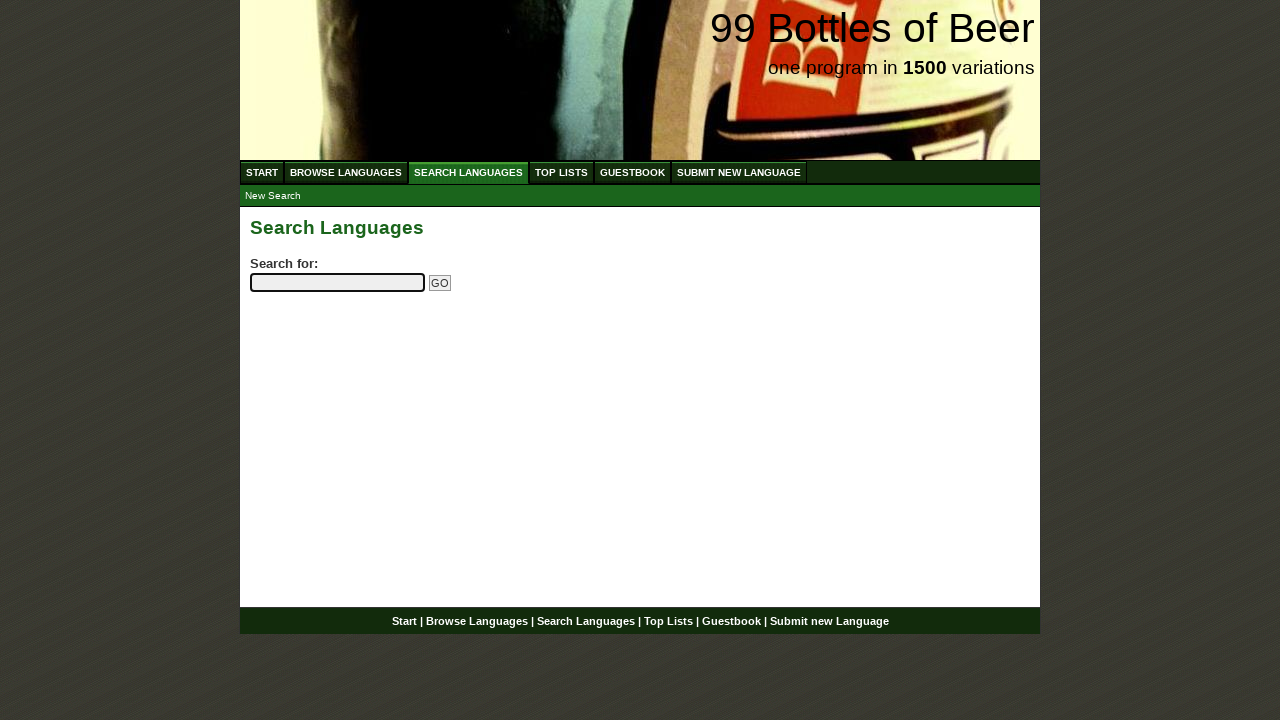

Filled search field with 'python' on input[name='search']
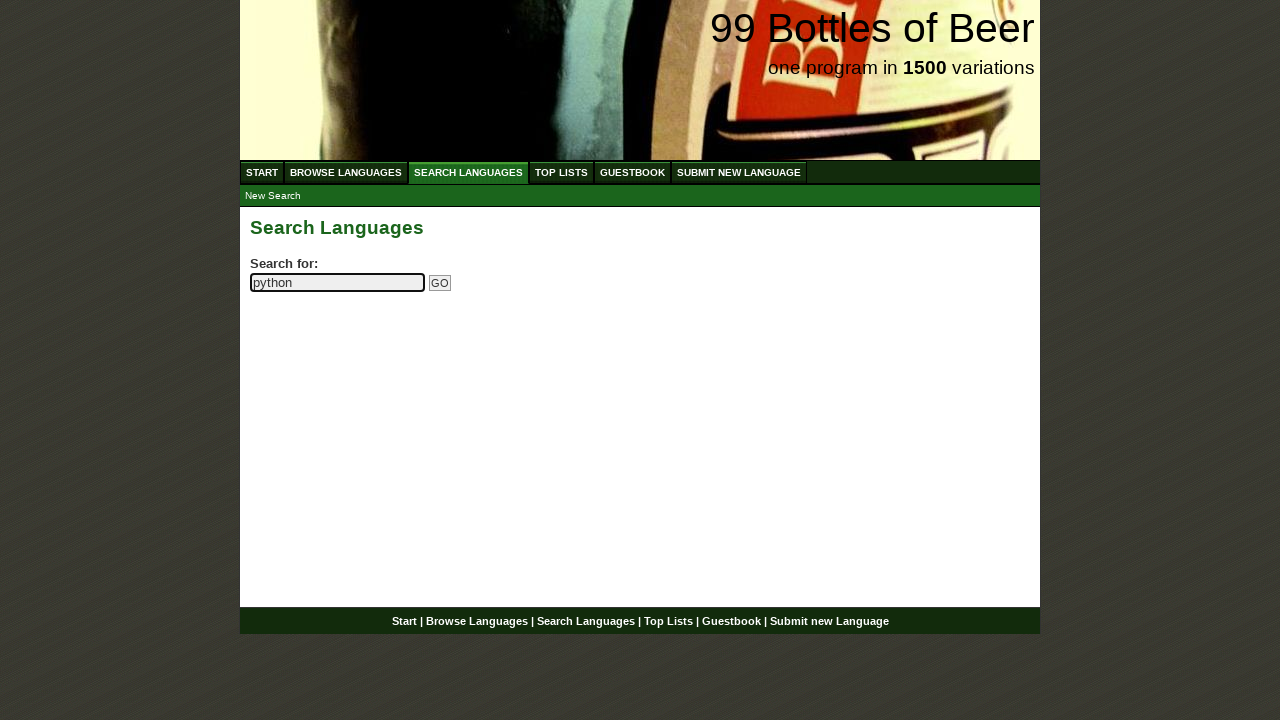

Clicked submit button to search at (440, 283) on input[name='submitsearch']
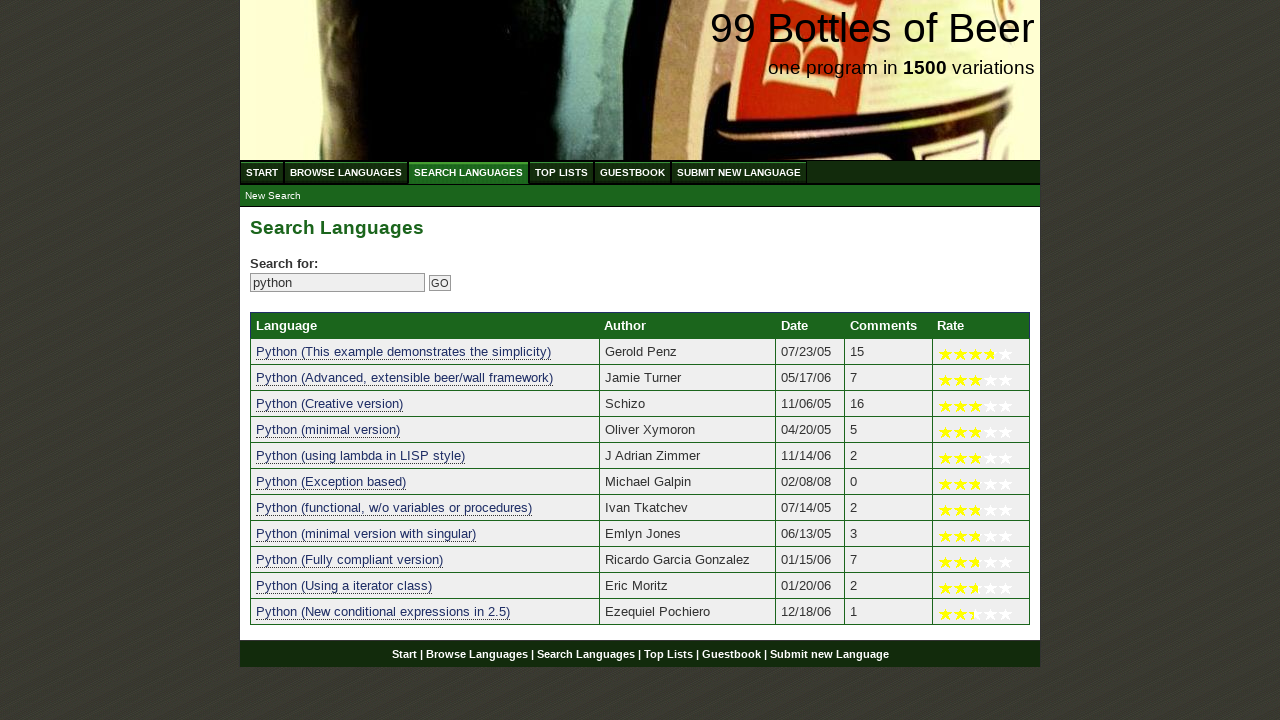

Search results table loaded
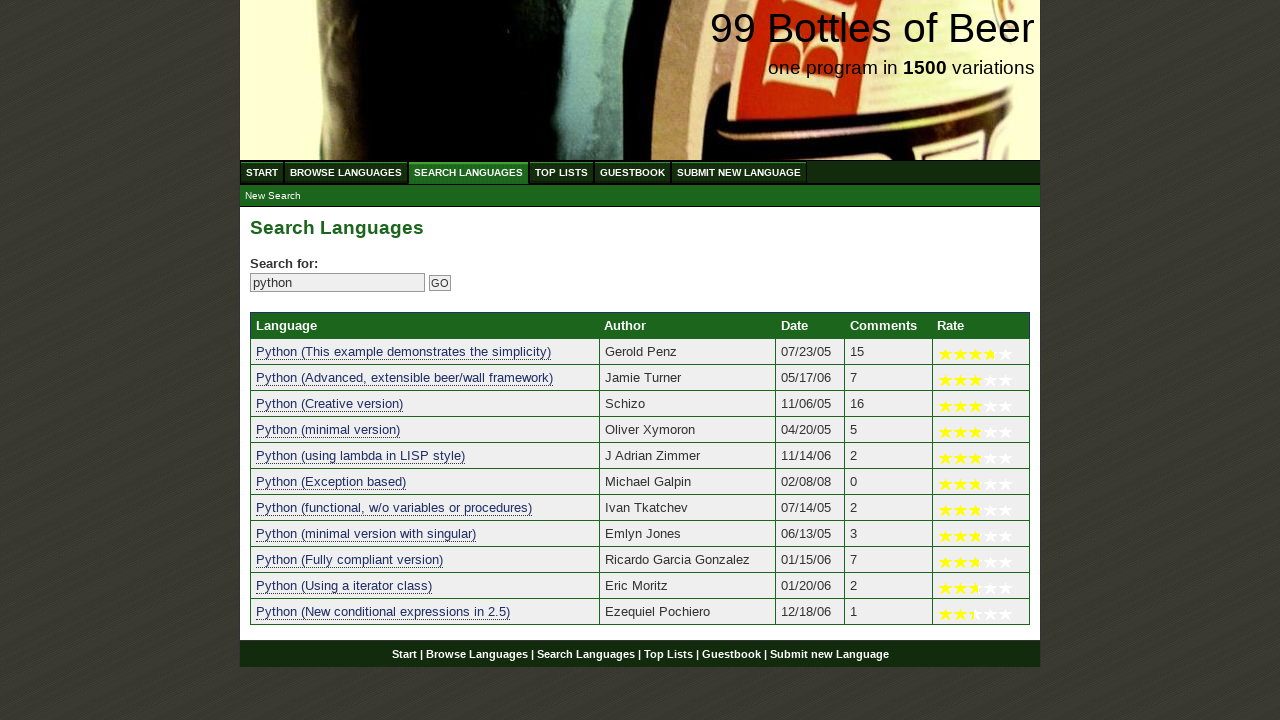

Retrieved 11 search results
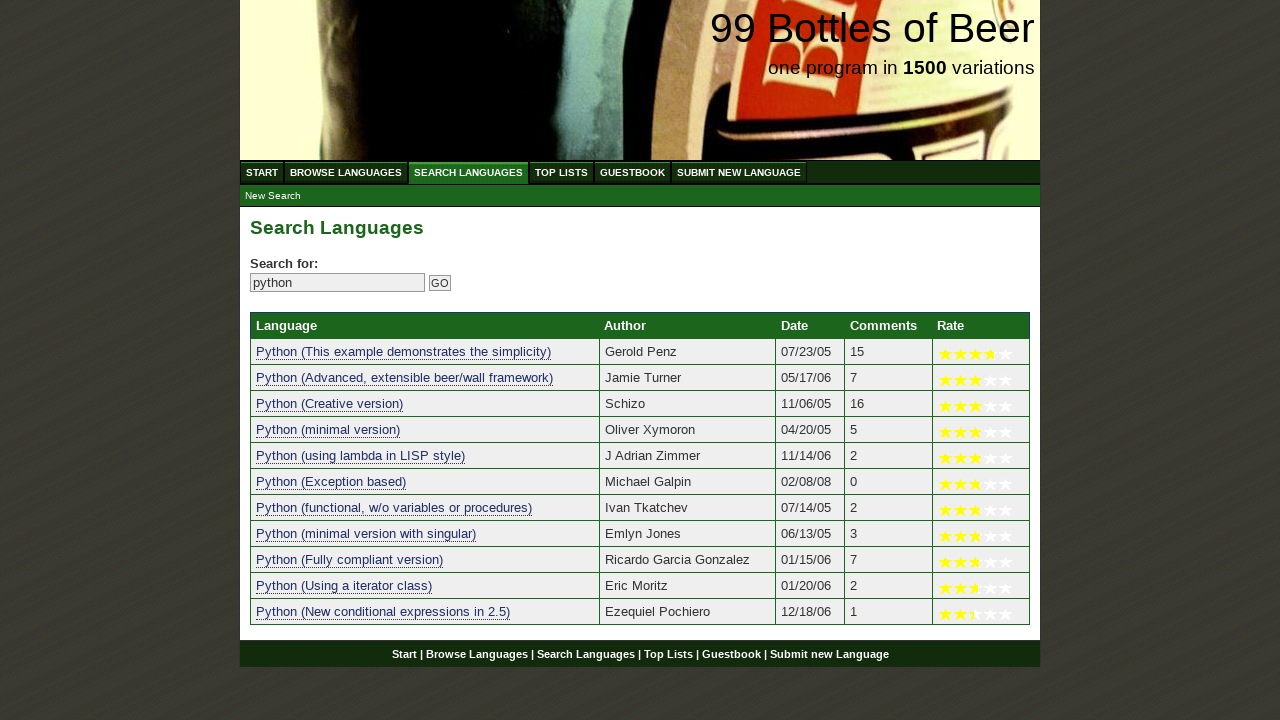

Verified that search results exist
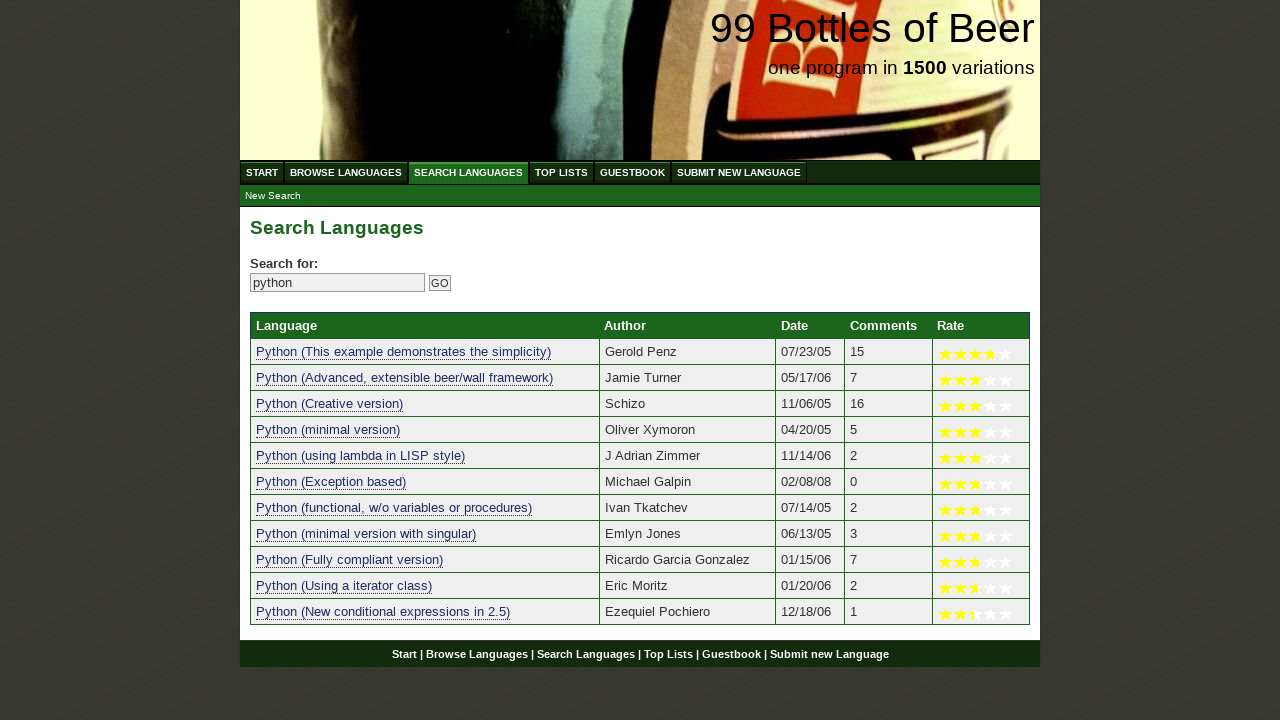

Verified search result 'Python (This example demonstrates the simplicity)' contains 'python'
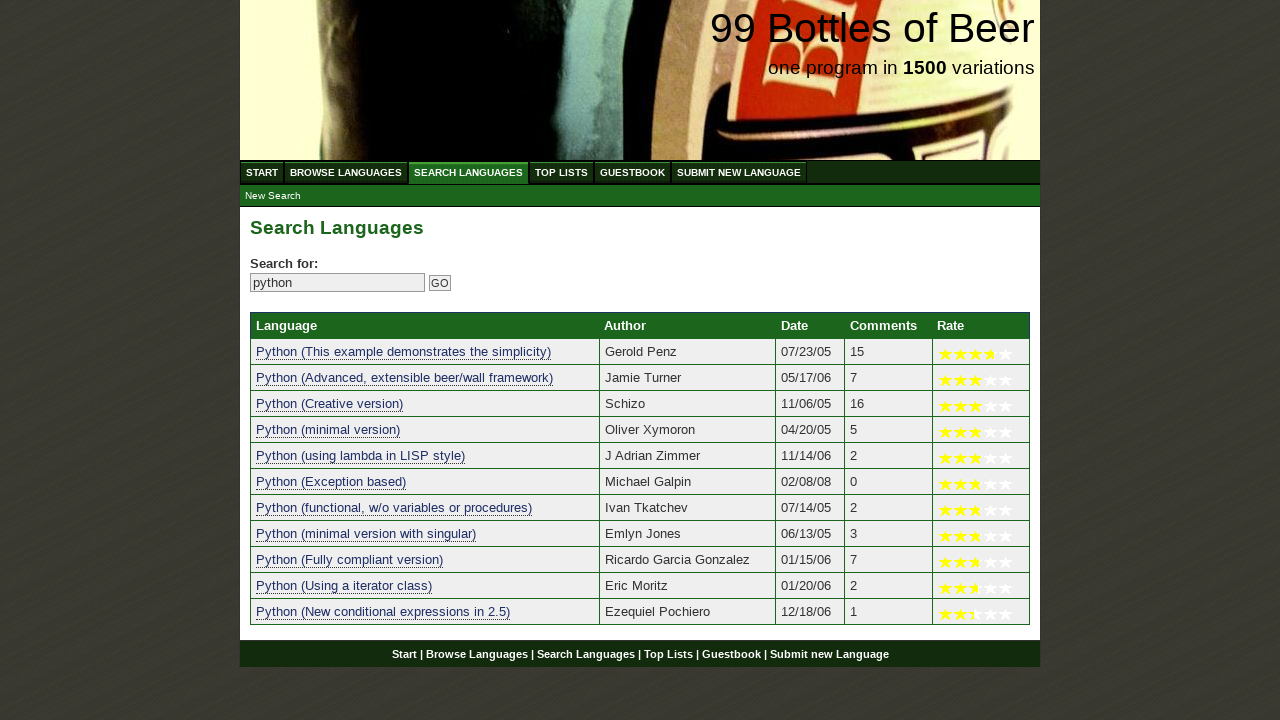

Verified search result 'Python (Advanced, extensible beer/wall framework)' contains 'python'
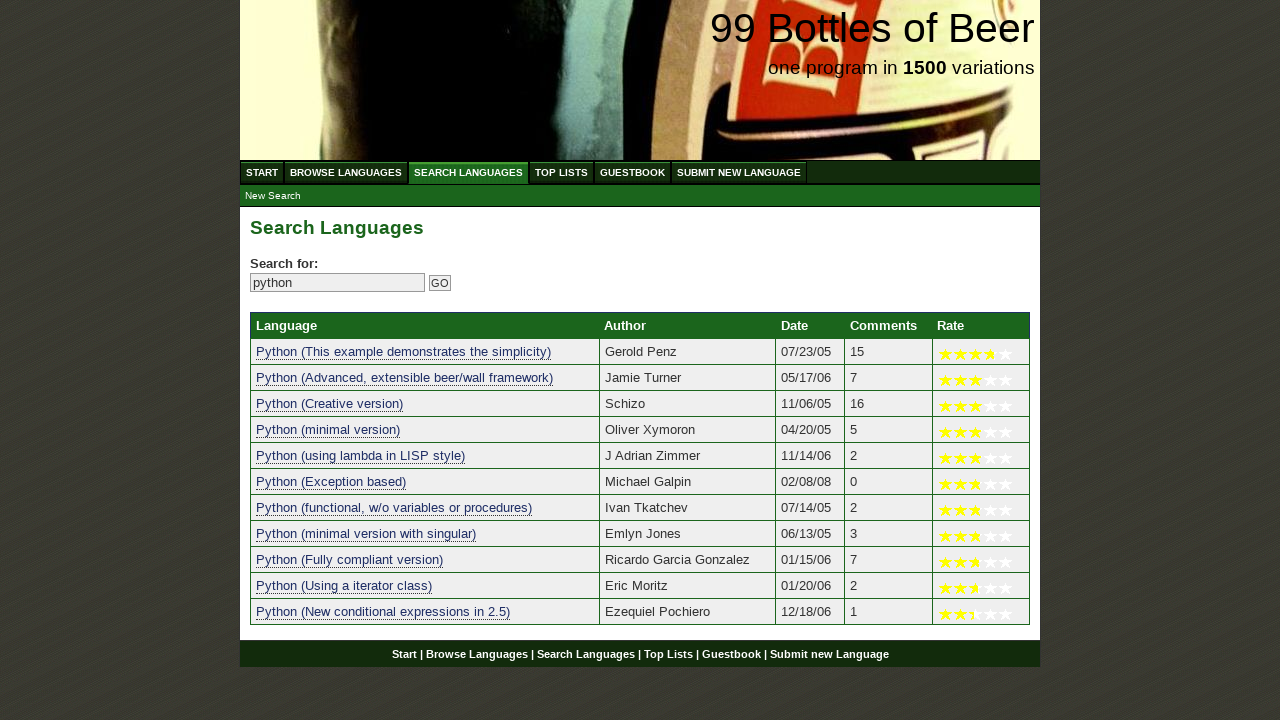

Verified search result 'Python (Creative version)' contains 'python'
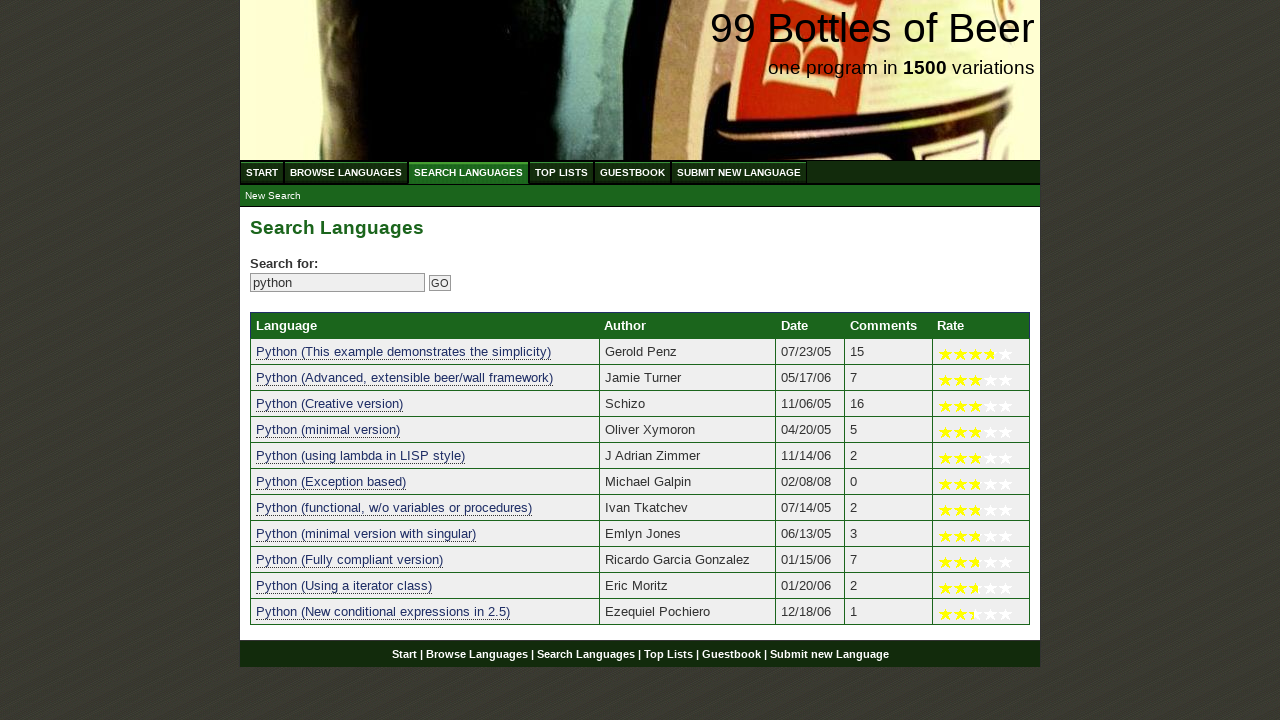

Verified search result 'Python (minimal version)' contains 'python'
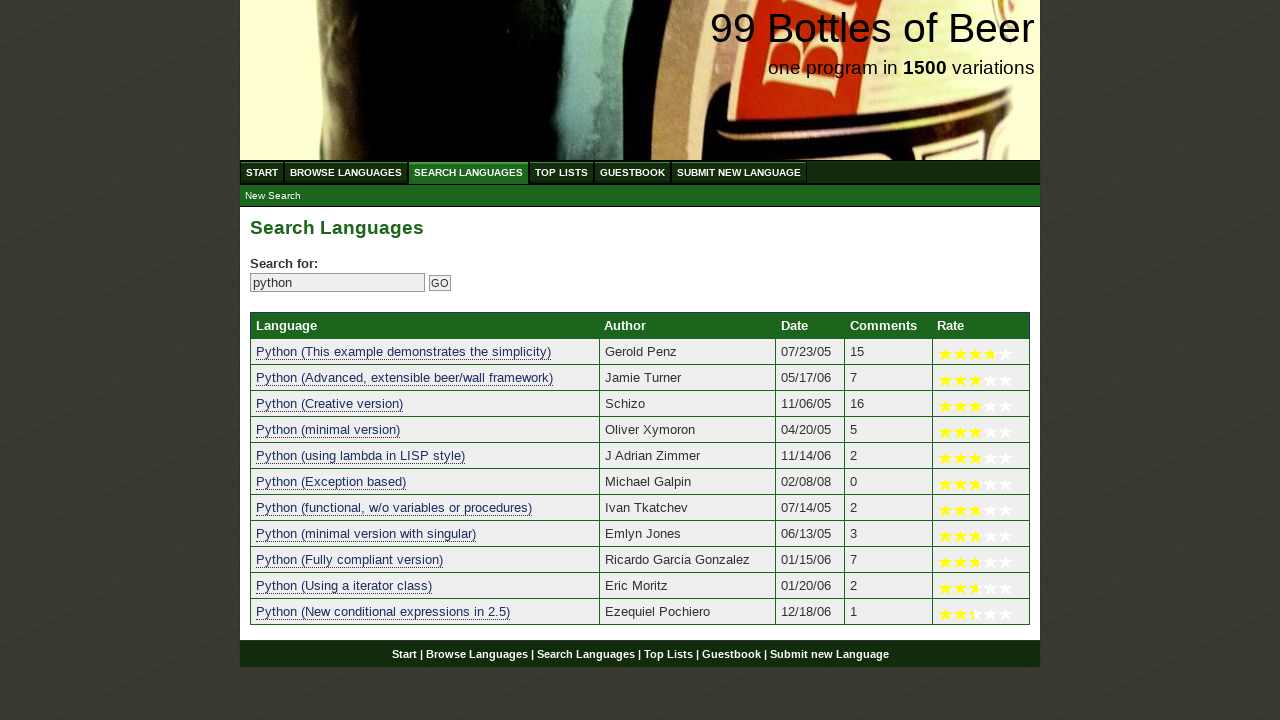

Verified search result 'Python (using lambda in LISP style)' contains 'python'
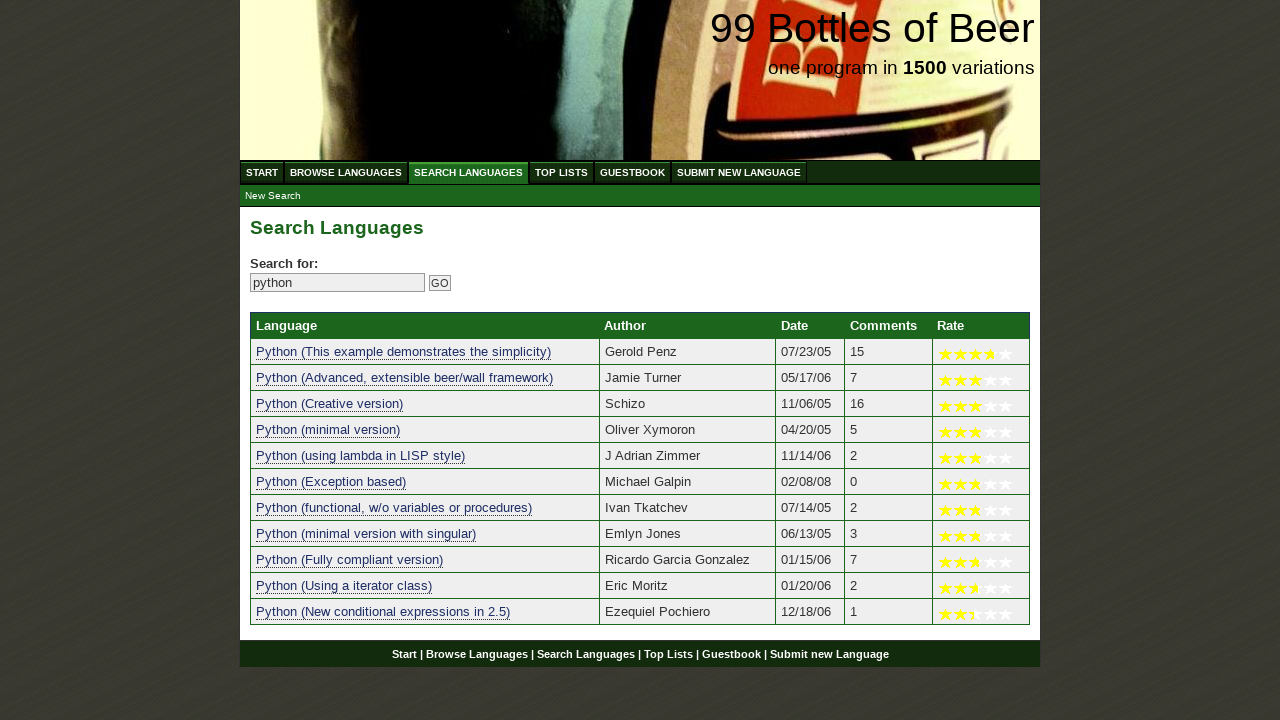

Verified search result 'Python (Exception based)' contains 'python'
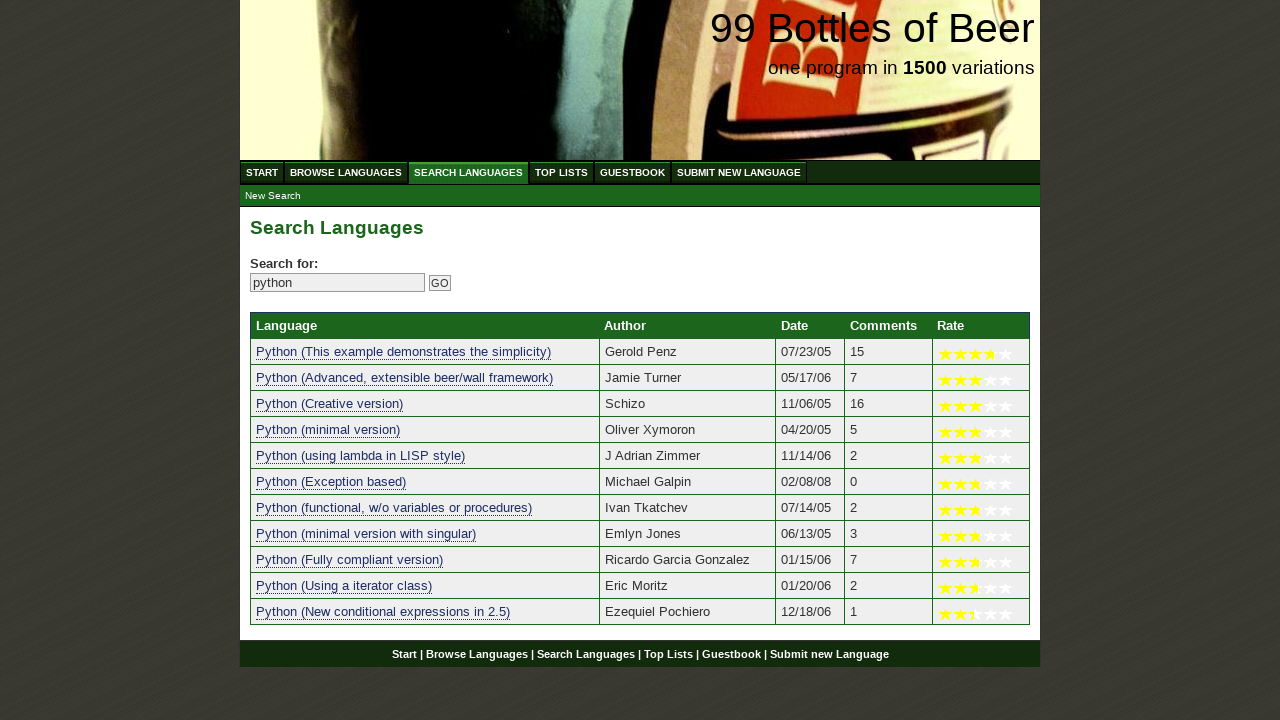

Verified search result 'Python (functional, w/o variables or procedures)' contains 'python'
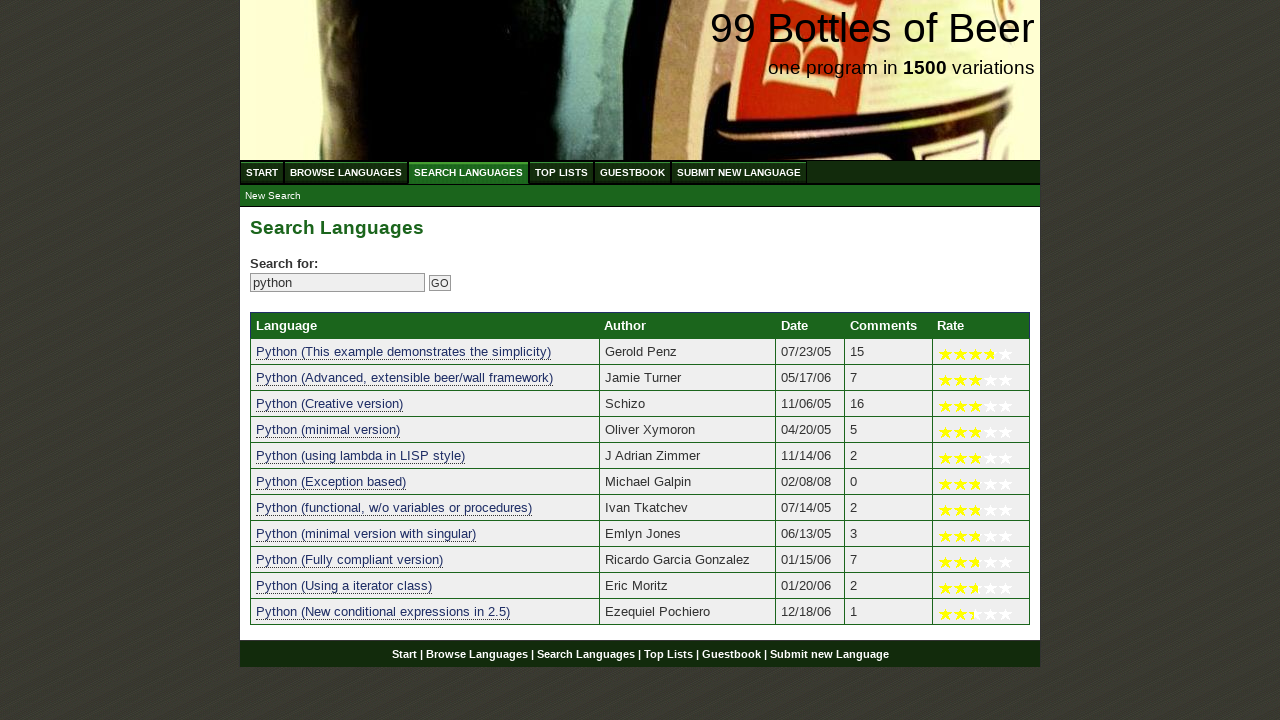

Verified search result 'Python (minimal version with singular)' contains 'python'
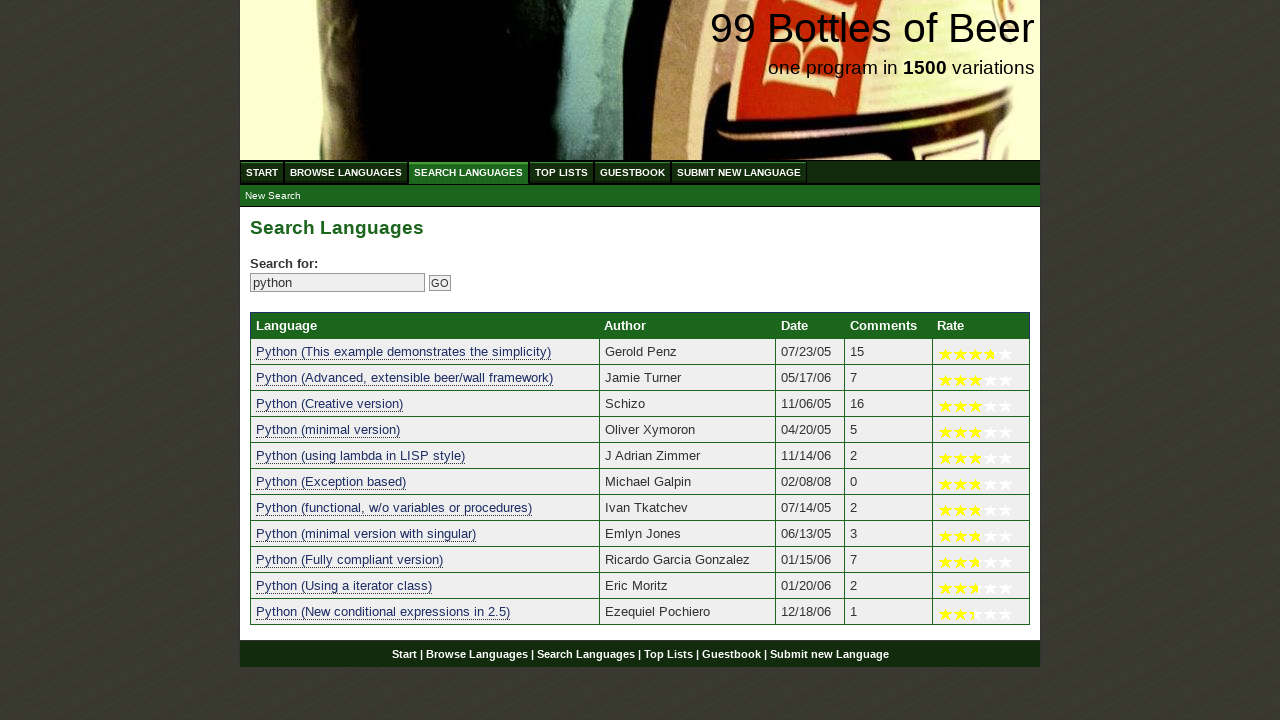

Verified search result 'Python (Fully compliant version)' contains 'python'
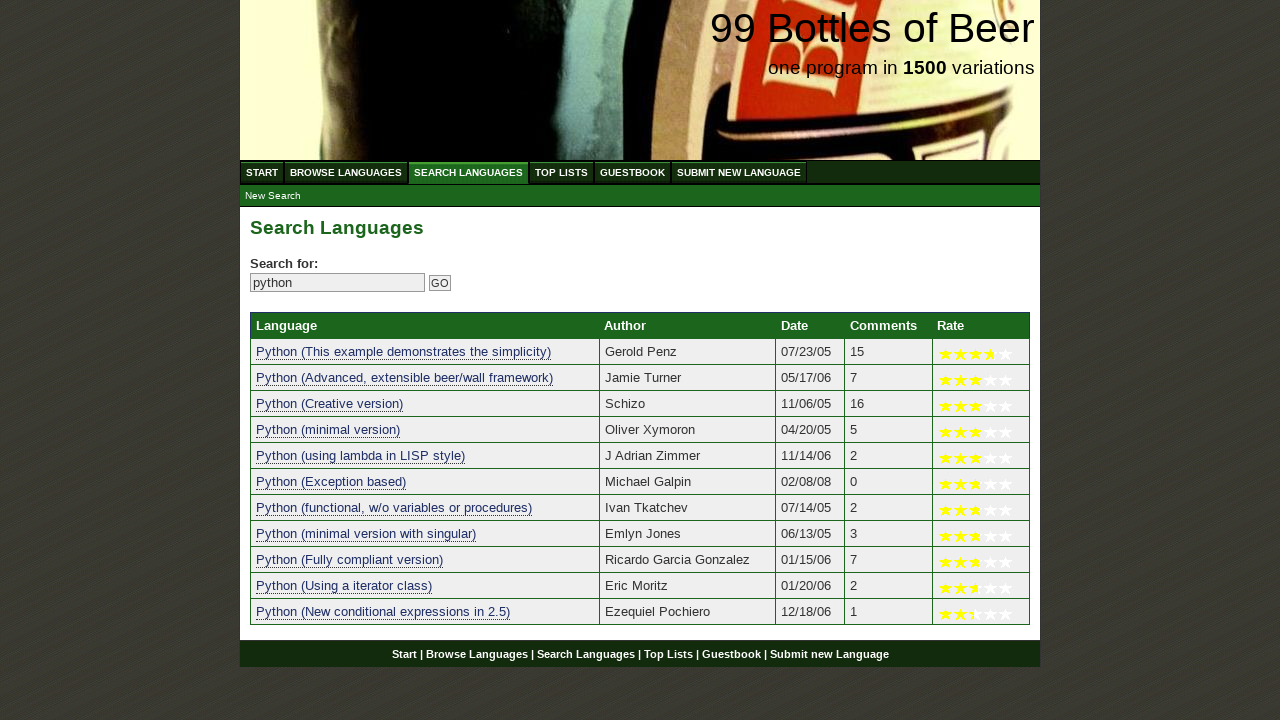

Verified search result 'Python (Using a iterator class)' contains 'python'
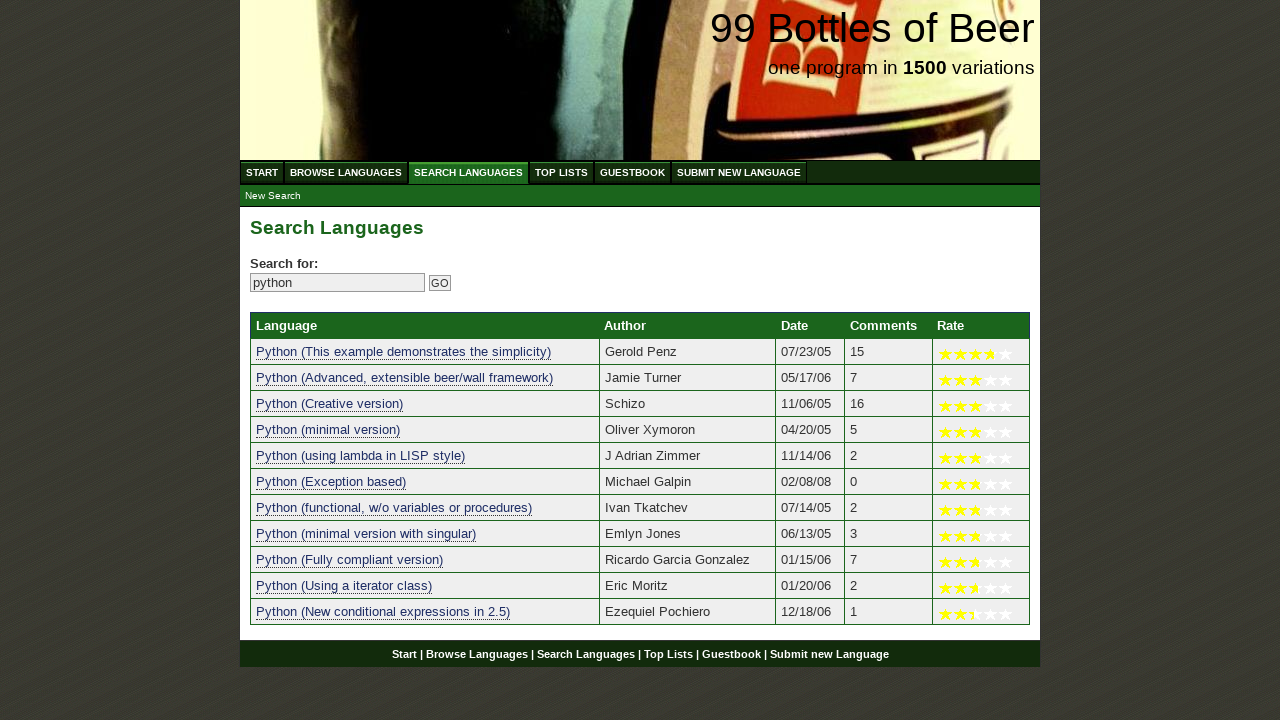

Verified search result 'Python (New conditional expressions in 2.5)' contains 'python'
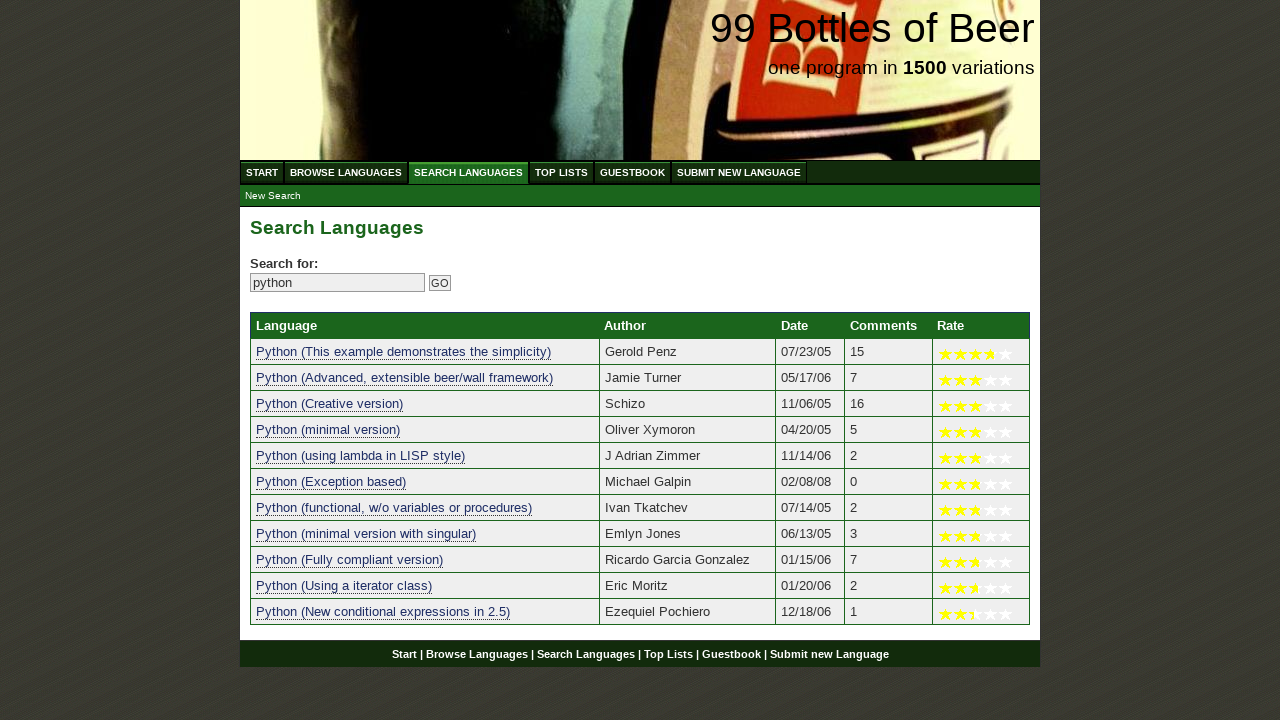

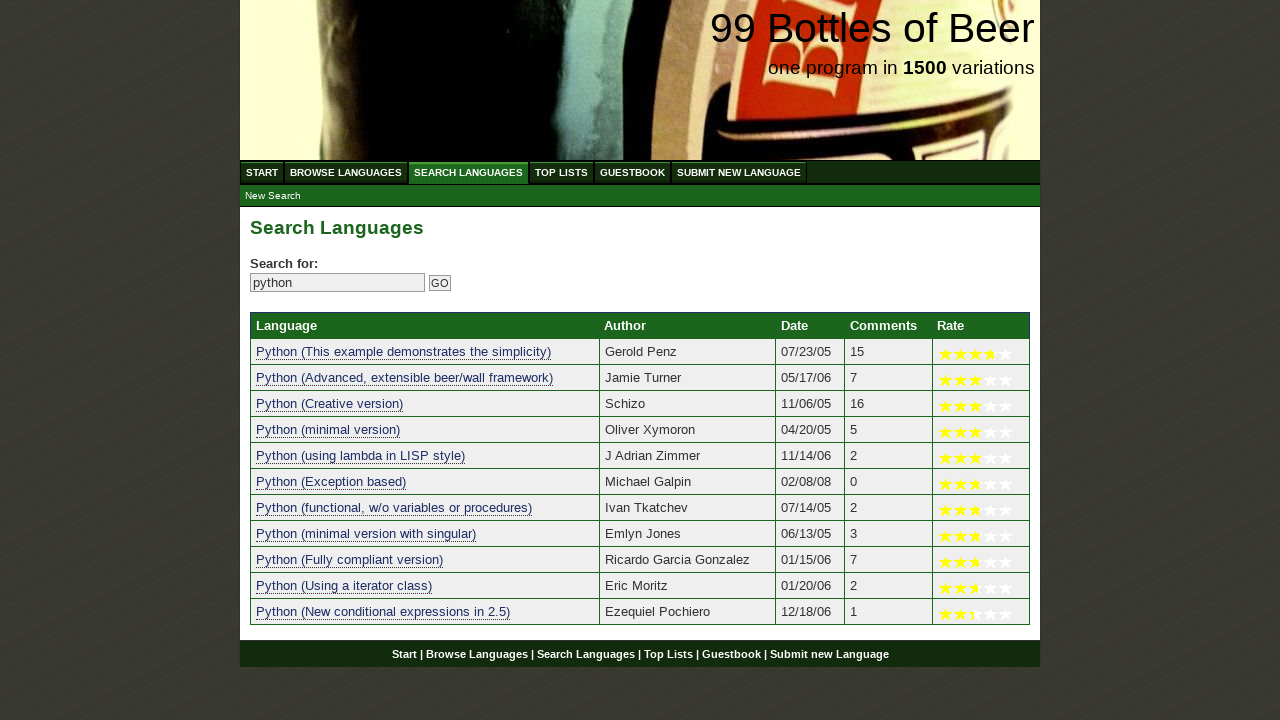